Tests clicking checkboxes using XPath locators by clicking on checkbox-1, checkbox-2, and checkbox-3 in sequence

Starting URL: https://formy-project.herokuapp.com/checkbox

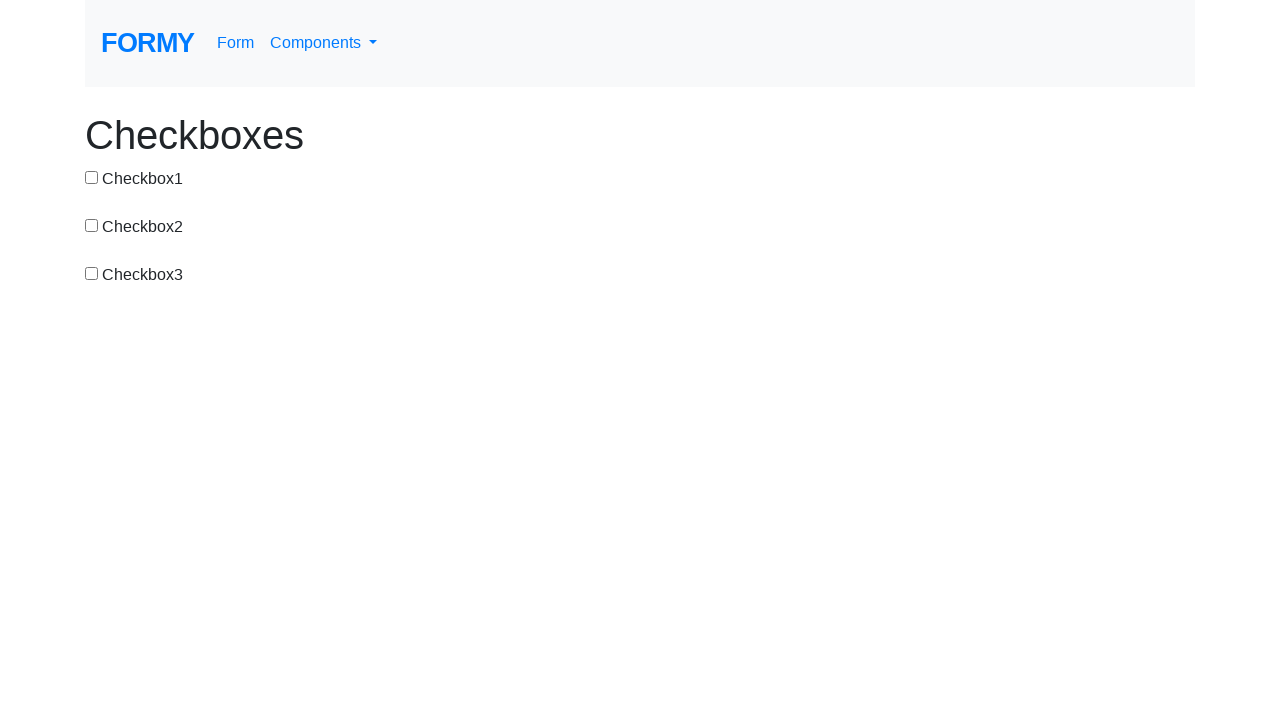

Clicked checkbox-1 using XPath locator at (92, 177) on xpath=//input[contains(@id, 'checkbox-1')]
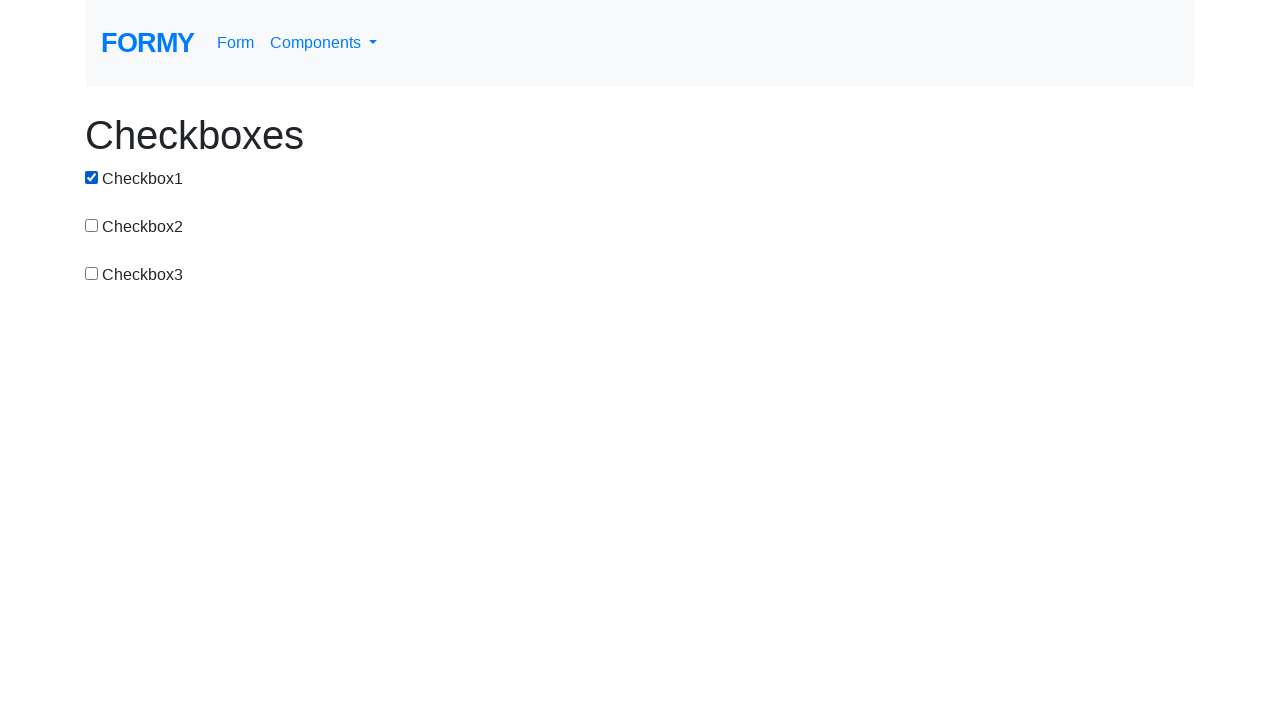

Clicked checkbox-2 using XPath locator at (92, 225) on xpath=//input[contains(@id, 'checkbox-2')]
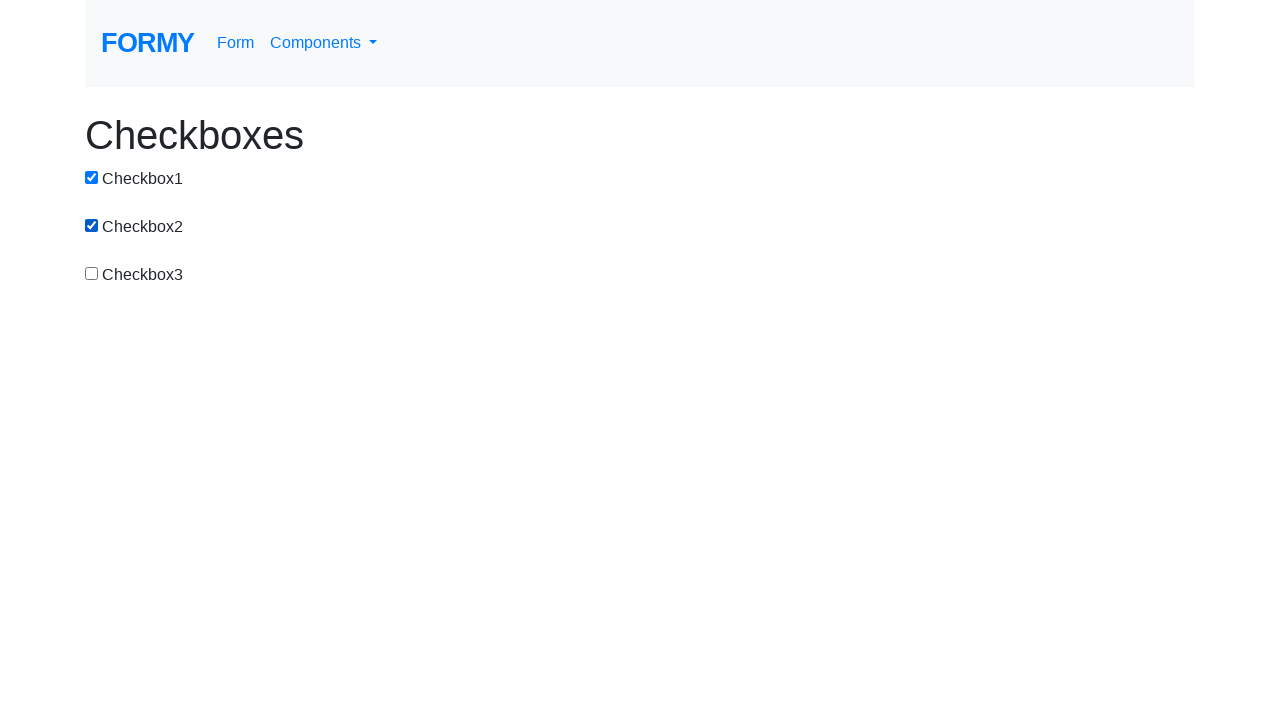

Clicked checkbox-3 using XPath locator at (92, 273) on xpath=//input[contains(@id, 'checkbox-3')]
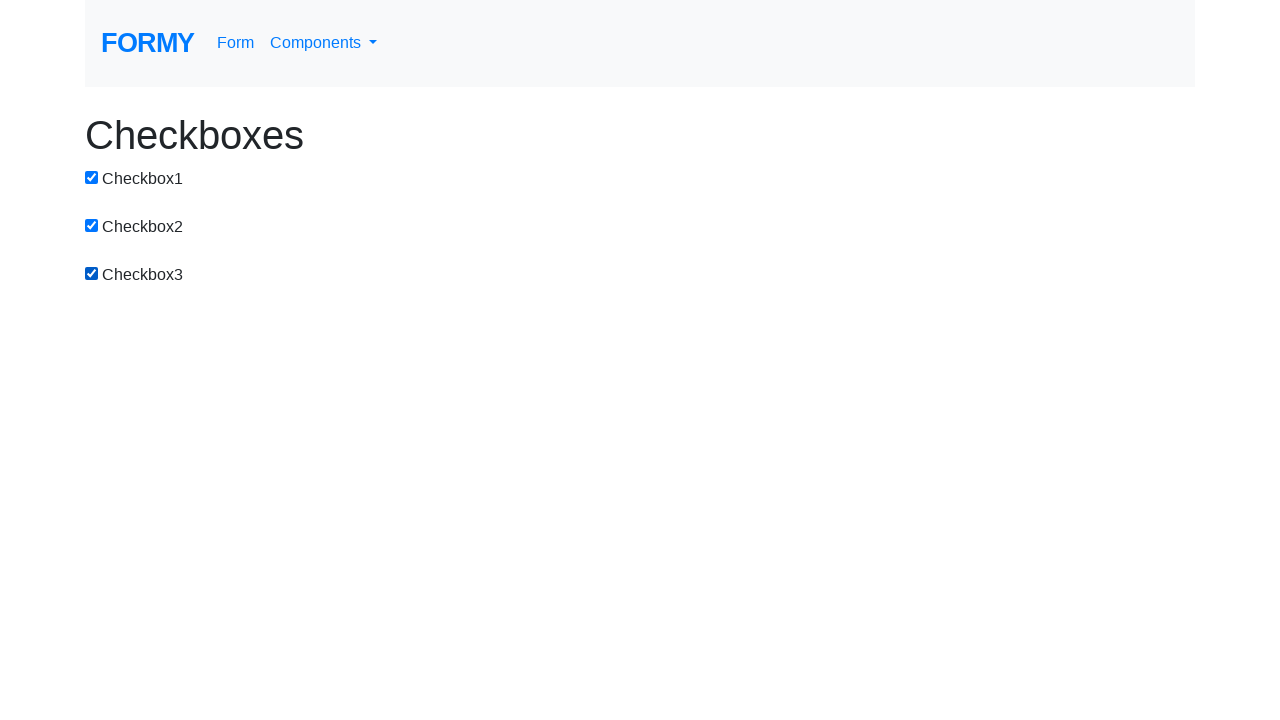

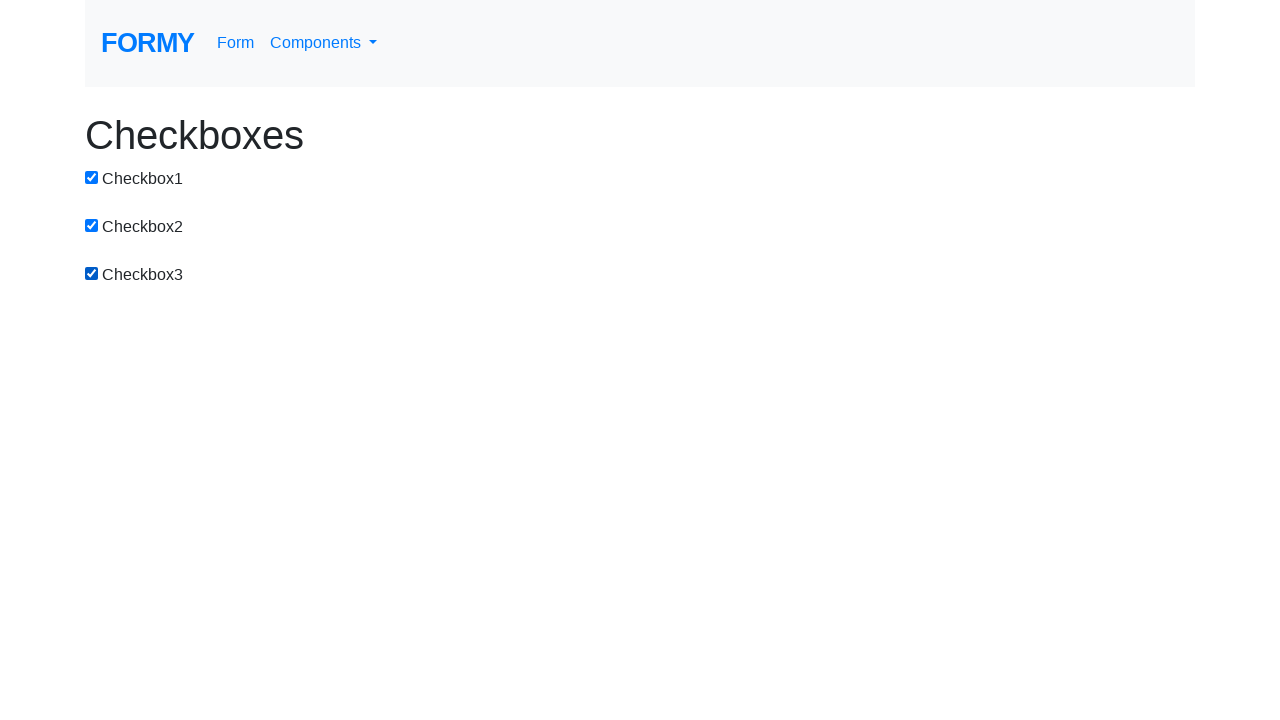